Makes multiple requests to the same page with different cache-busting parameters to verify each request returns fresh responses.

Starting URL: https://test-studio-firebase-dogxq5ort-johns-projects-bf5e60f3.vercel.app?test=0&_t=1749223456001

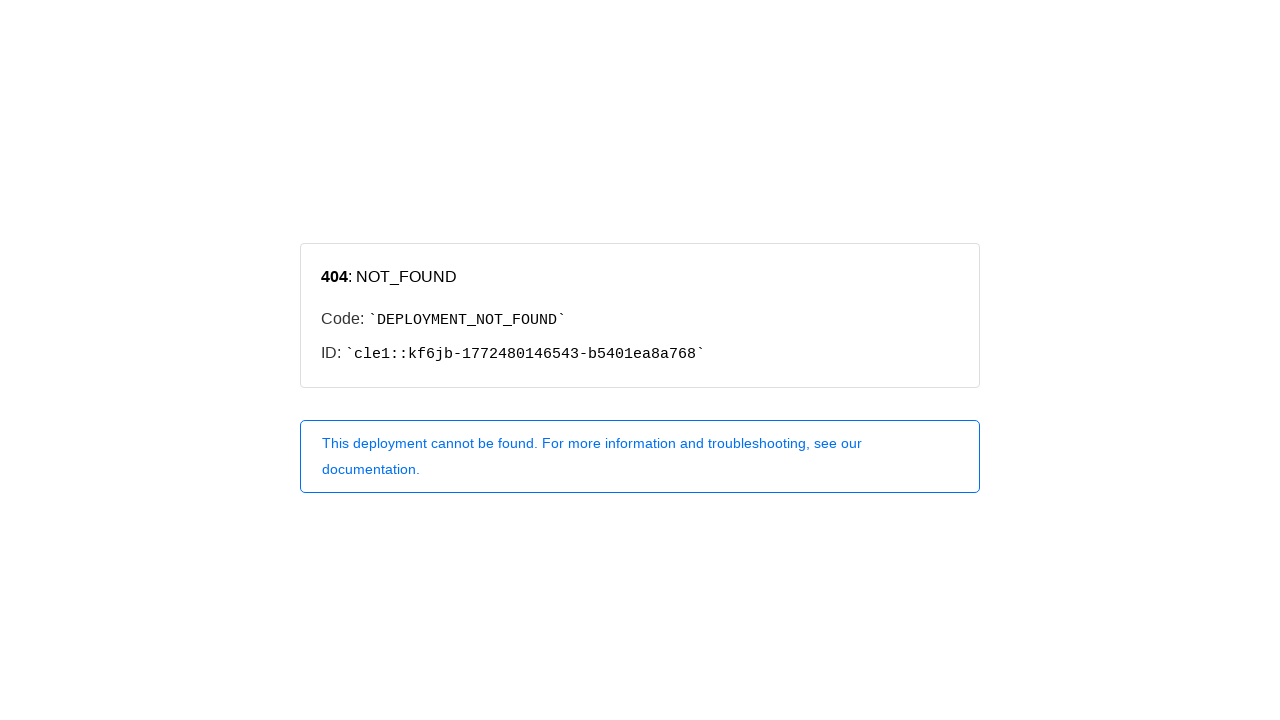

Navigated to page with second cache-busting parameter (test=1)
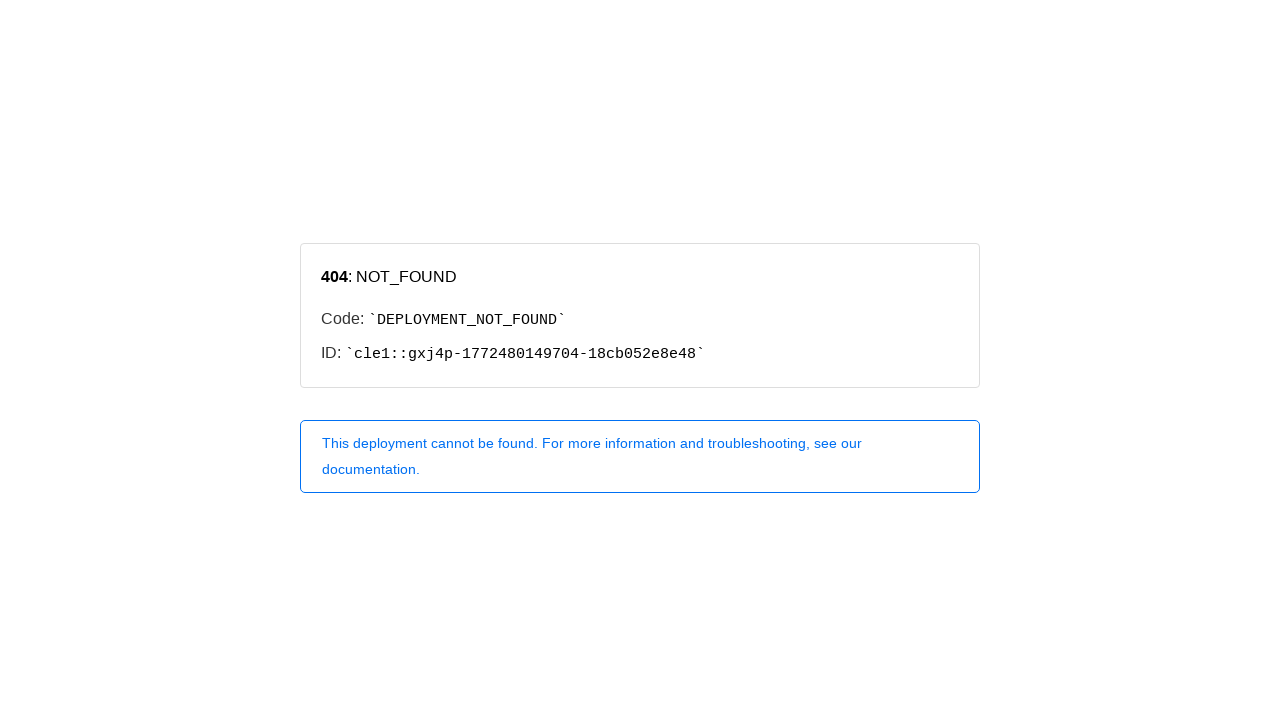

Second request completed - network idle
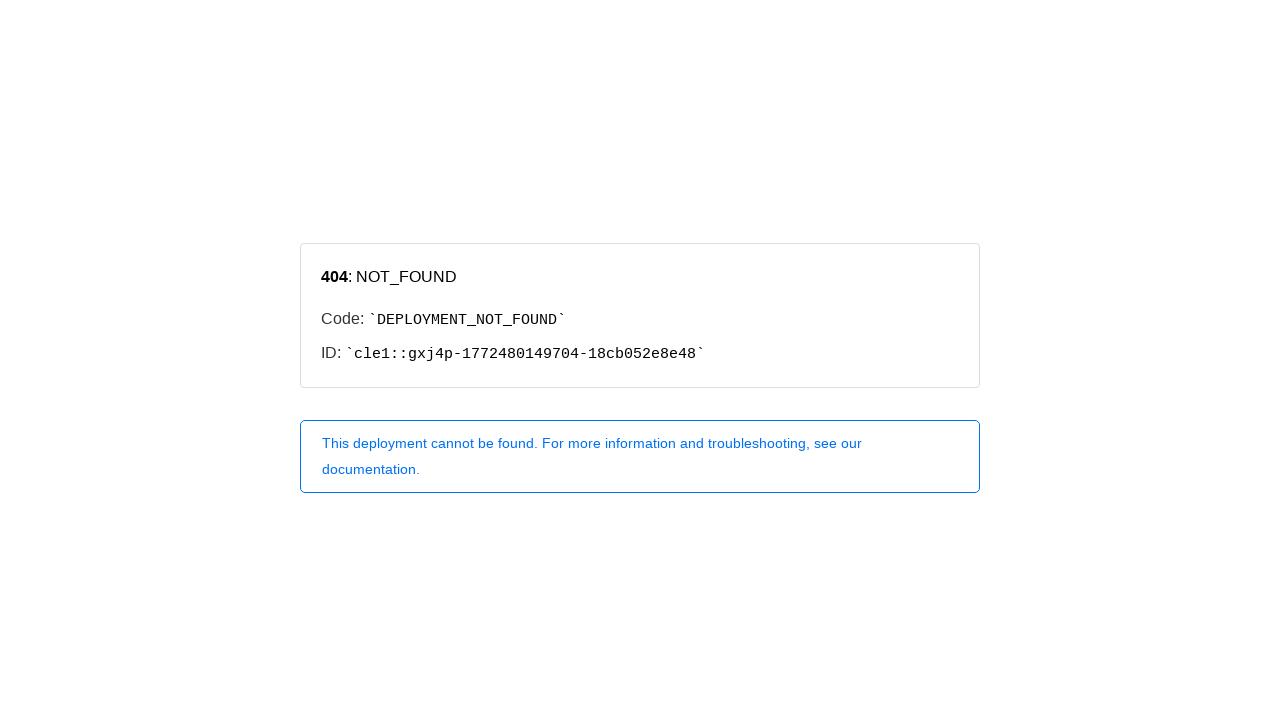

Navigated to page with third cache-busting parameter (test=2)
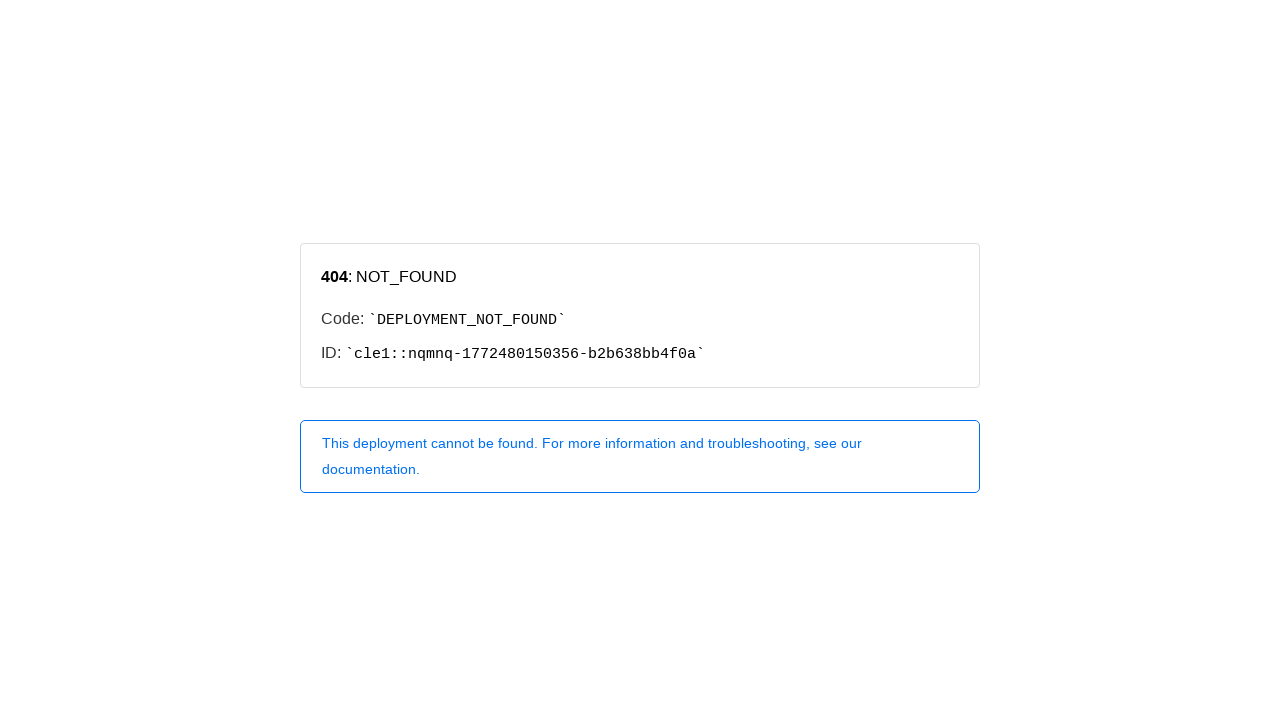

Third request completed - network idle
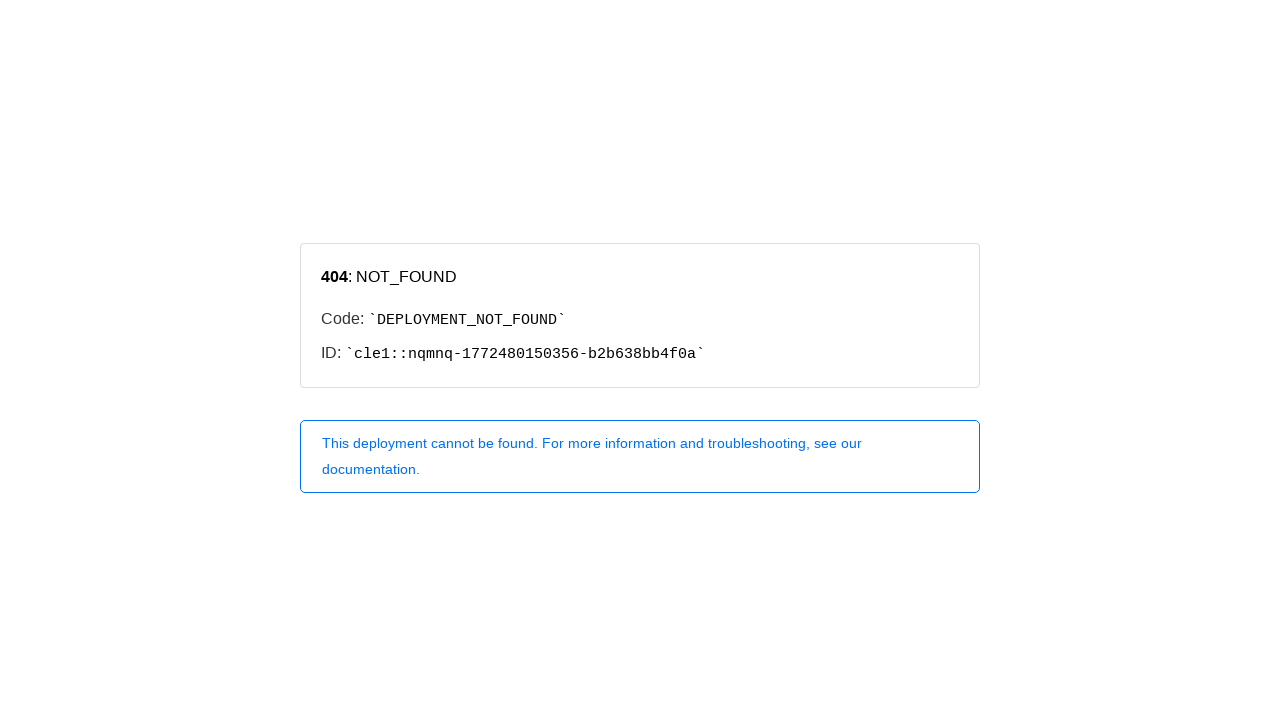

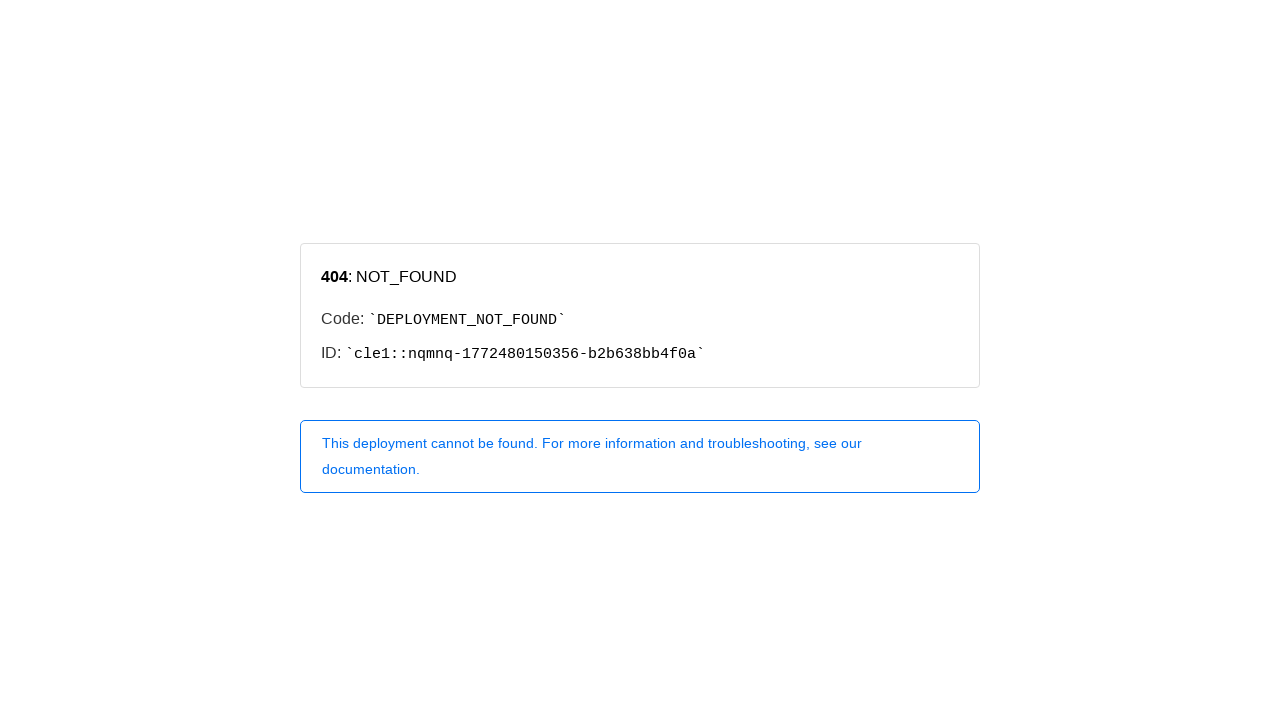